Tests the customer login flow on a demo banking application by clicking the Customer Login button, selecting a customer from the dropdown, and submitting the form.

Starting URL: https://www.globalsqa.com/angularJs-protractor/BankingProject

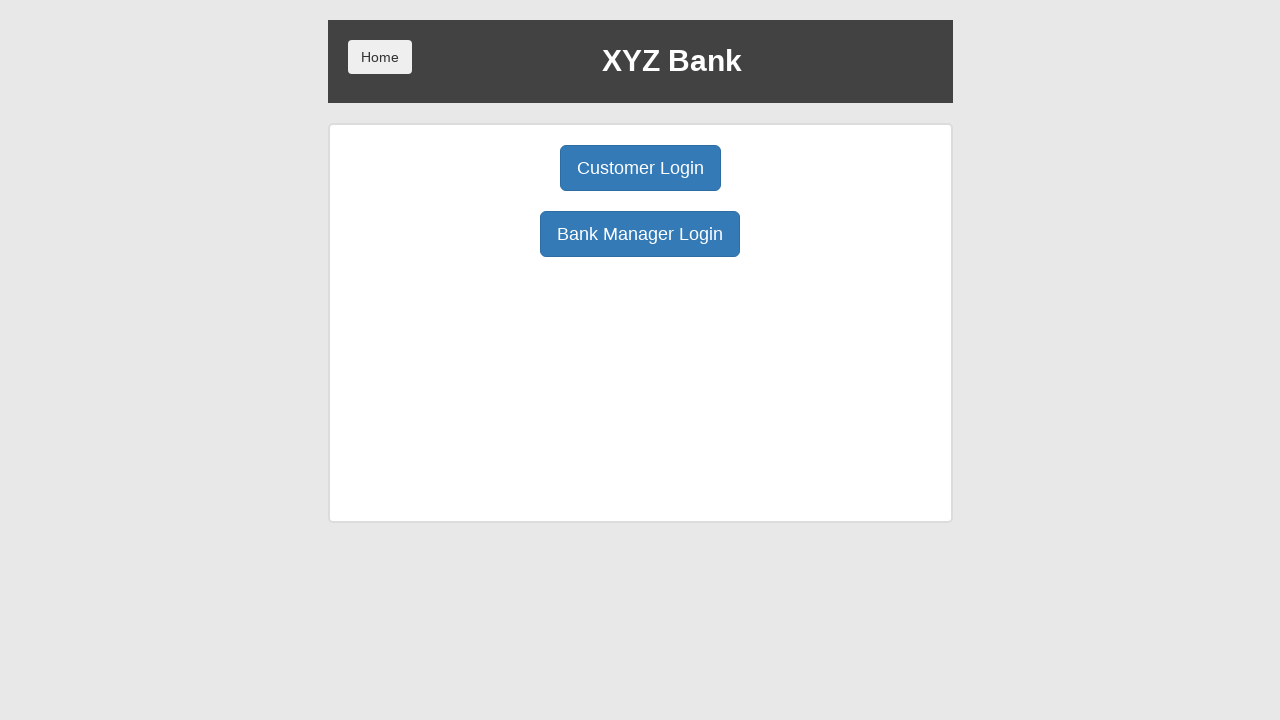

Clicked Customer Login button at (640, 168) on xpath=//button[contains(.,'Customer Login')]
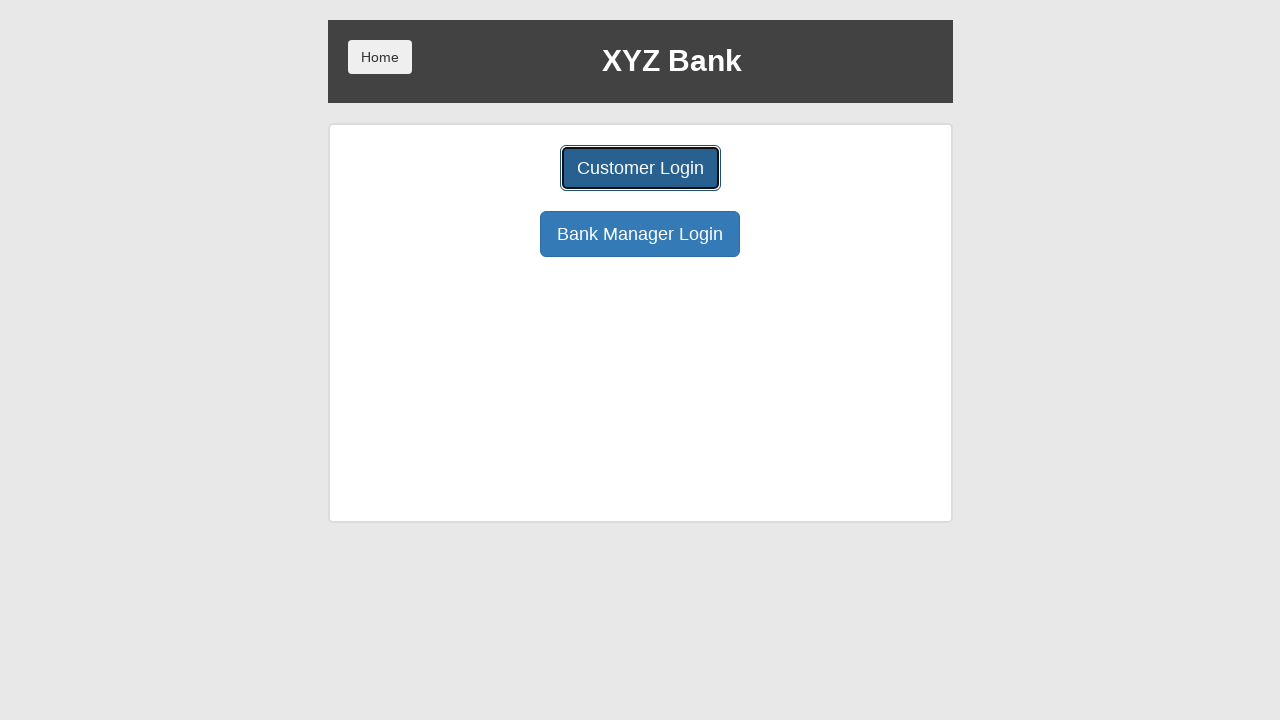

Selected customer from dropdown (value 2) on #userSelect
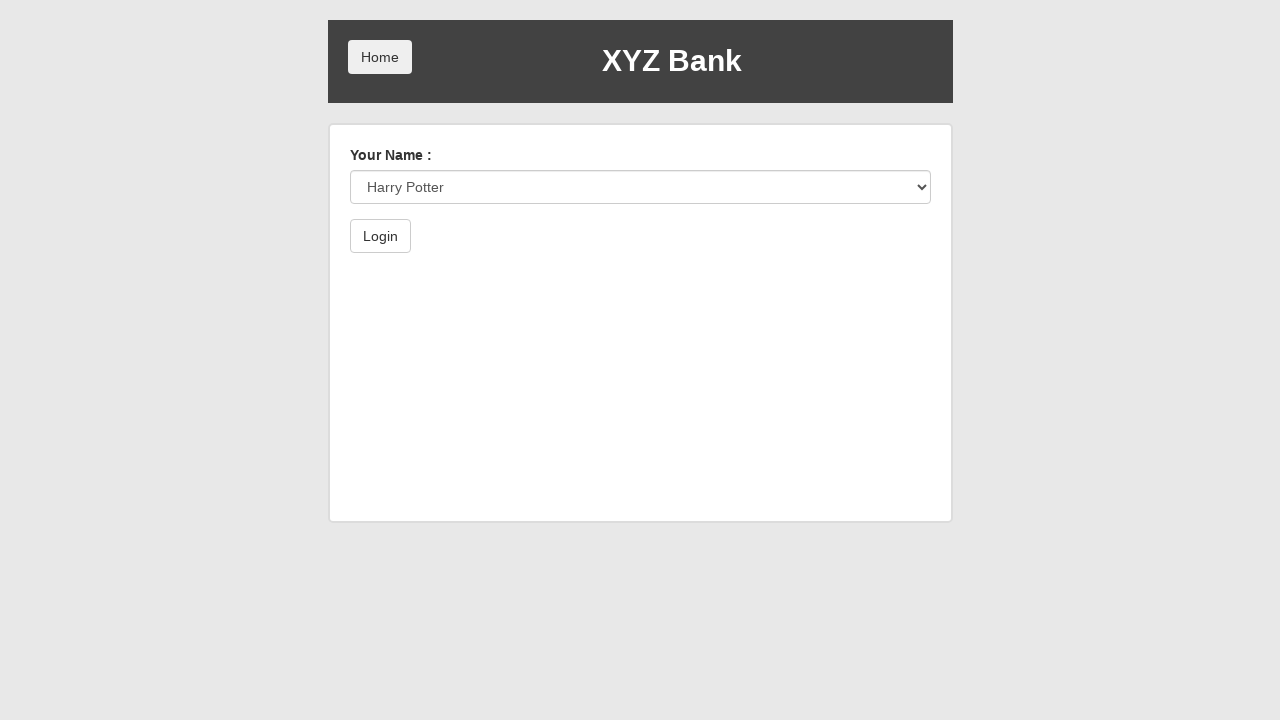

Clicked submit button to complete login at (380, 236) on button[type='submit']
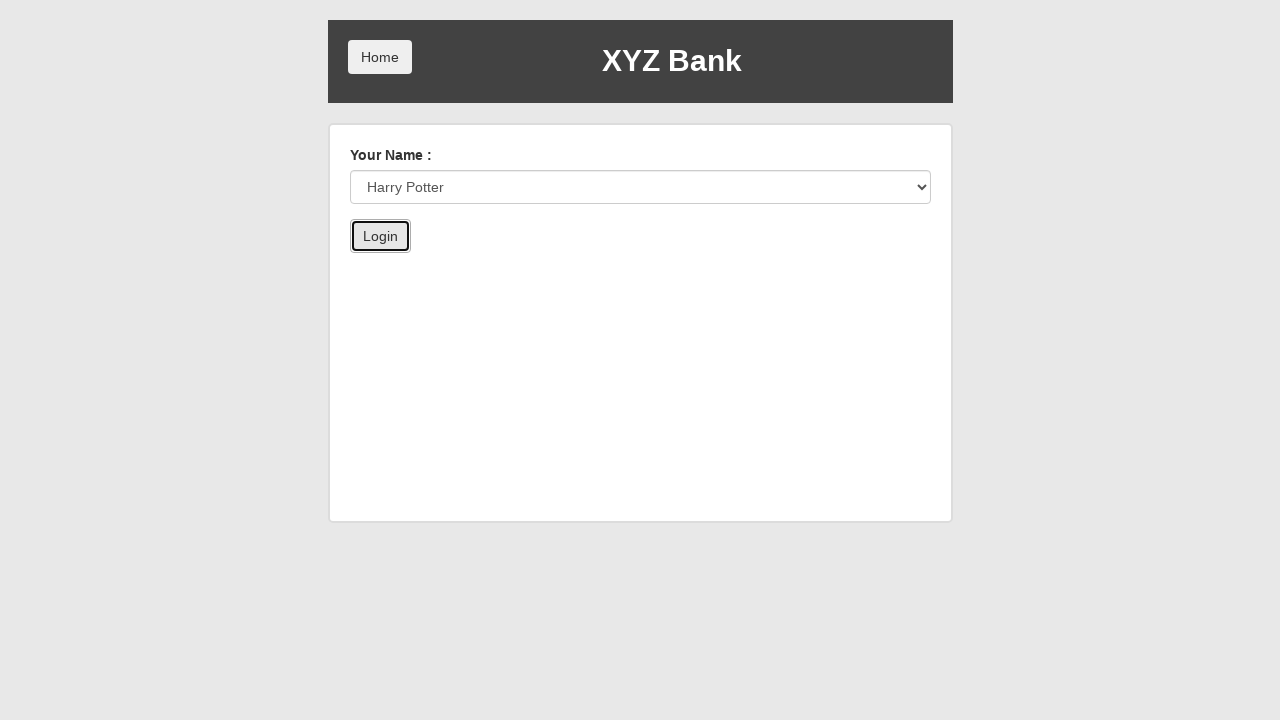

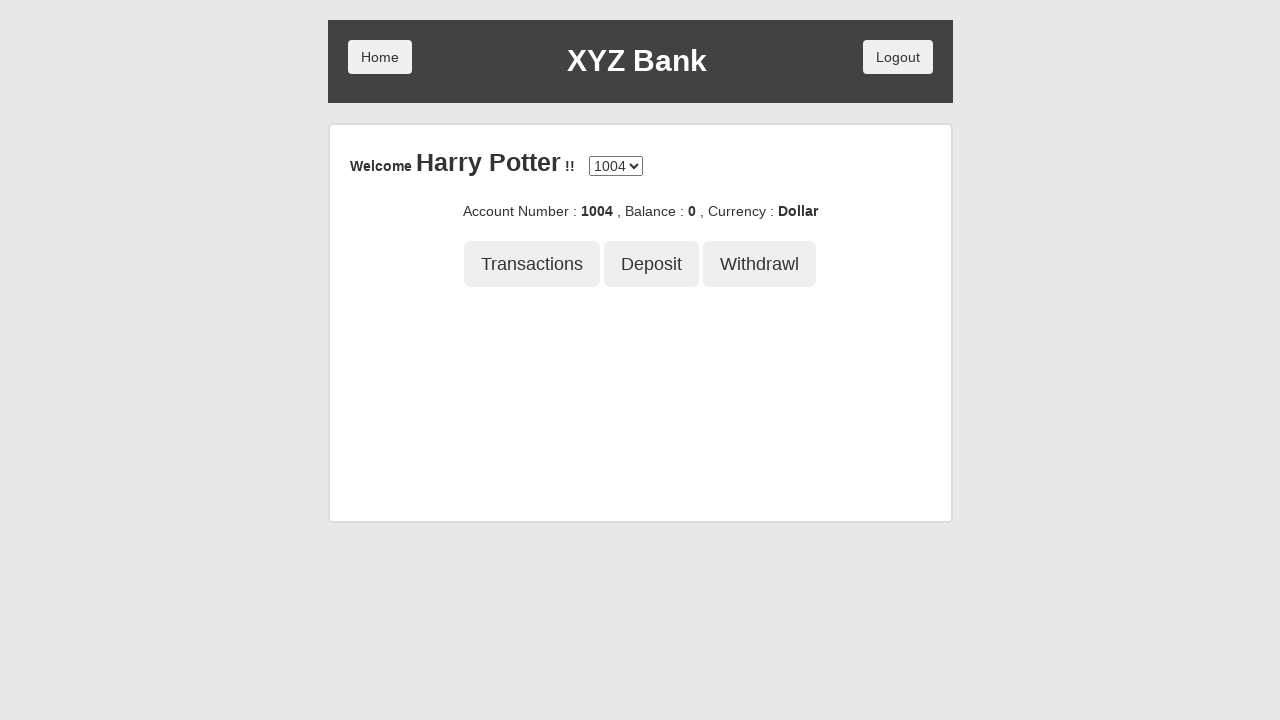